Tests the sorting filter functionality on the Top Deals page by clicking on the "Veg/fruit name" column header to toggle between ascending and descending sort order, and verifies the items are sorted correctly.

Starting URL: https://rahulshettyacademy.com/seleniumPractise/#/

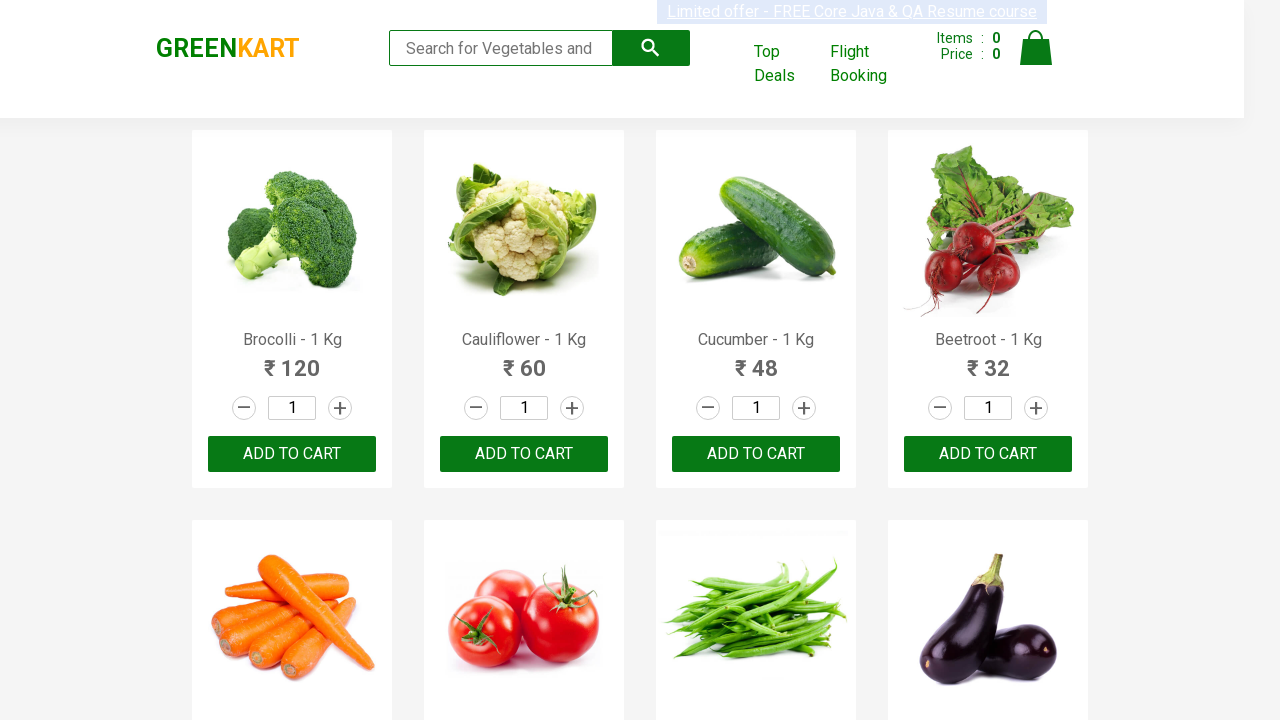

Clicked on 'Top Deals' link to open new tab at (787, 64) on xpath=//a[text()='Top Deals']
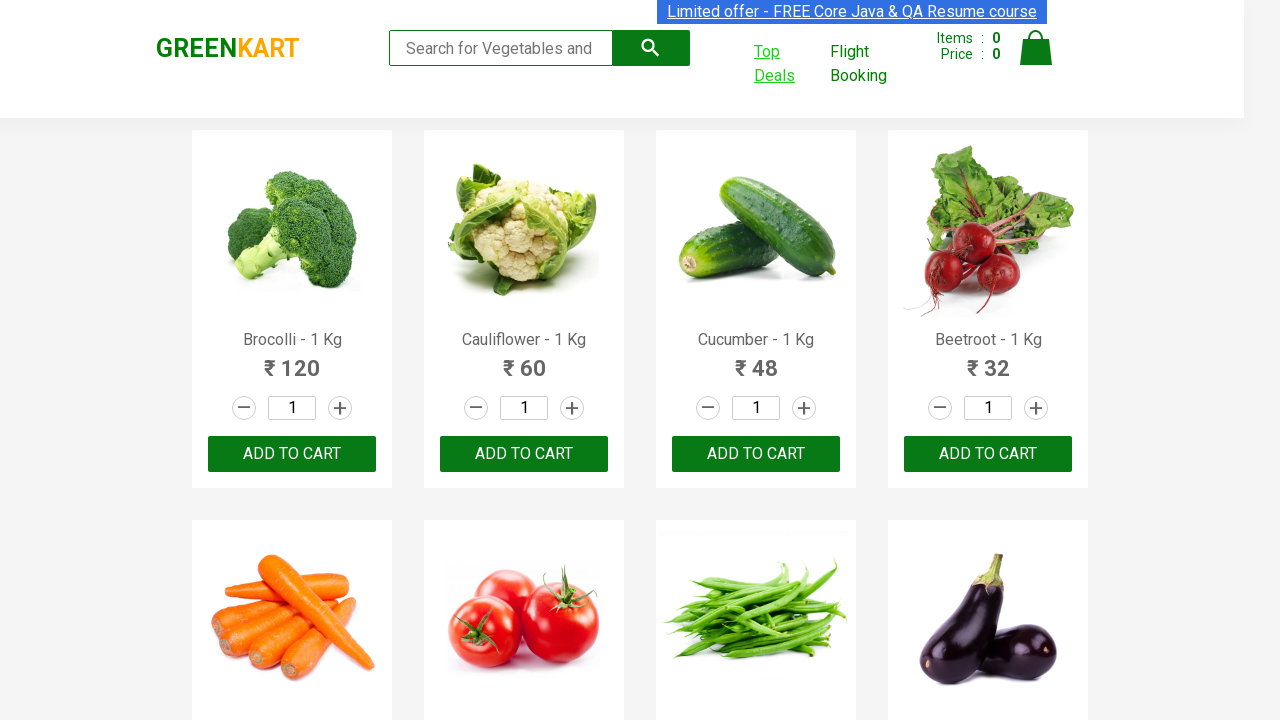

Top Deals page loaded in new tab
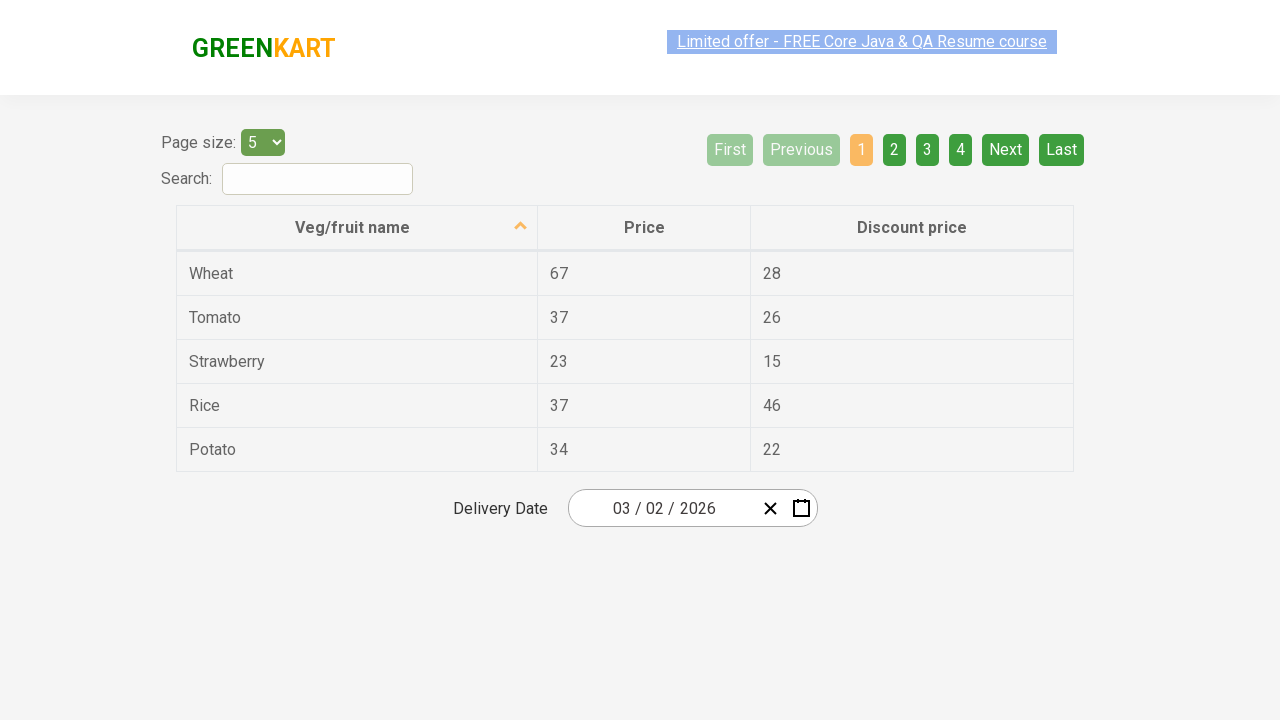

Clicked on 'Veg/fruit name' column header to sort in ascending order at (353, 212) on xpath=//span[text() = 'Veg/fruit name']
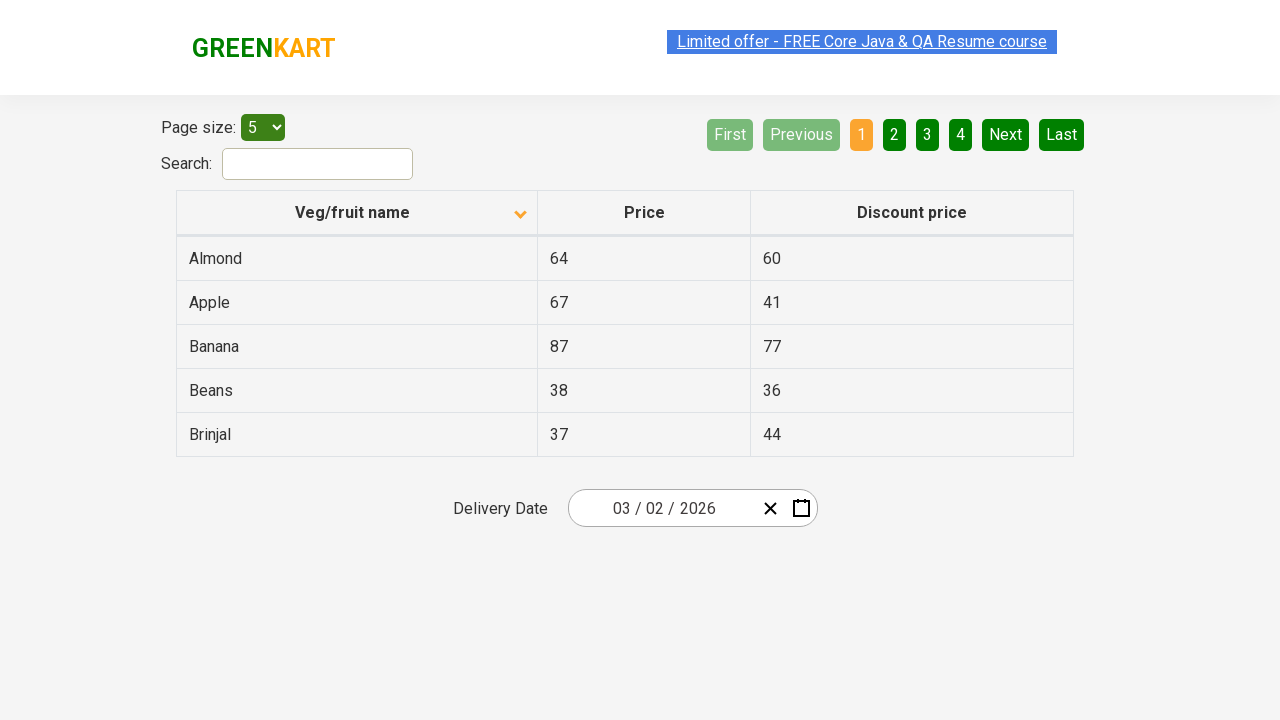

Table rows loaded after sorting
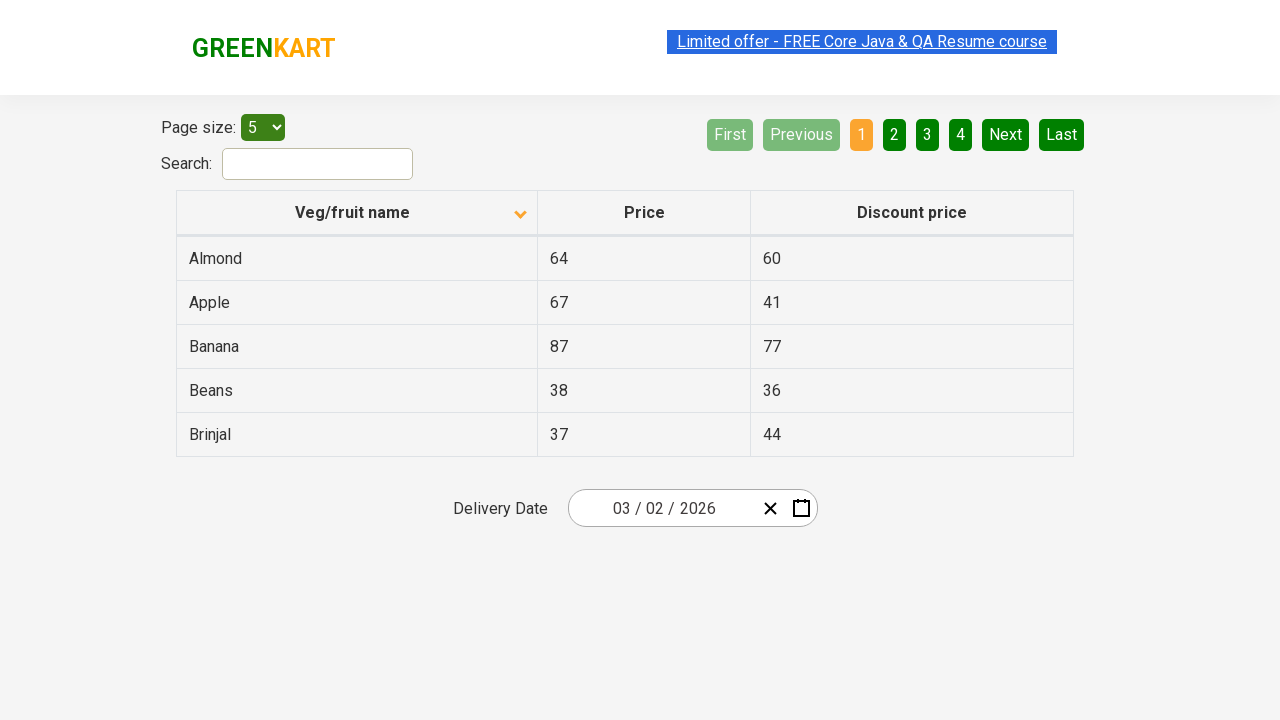

Retrieved 5 item names in ascending order
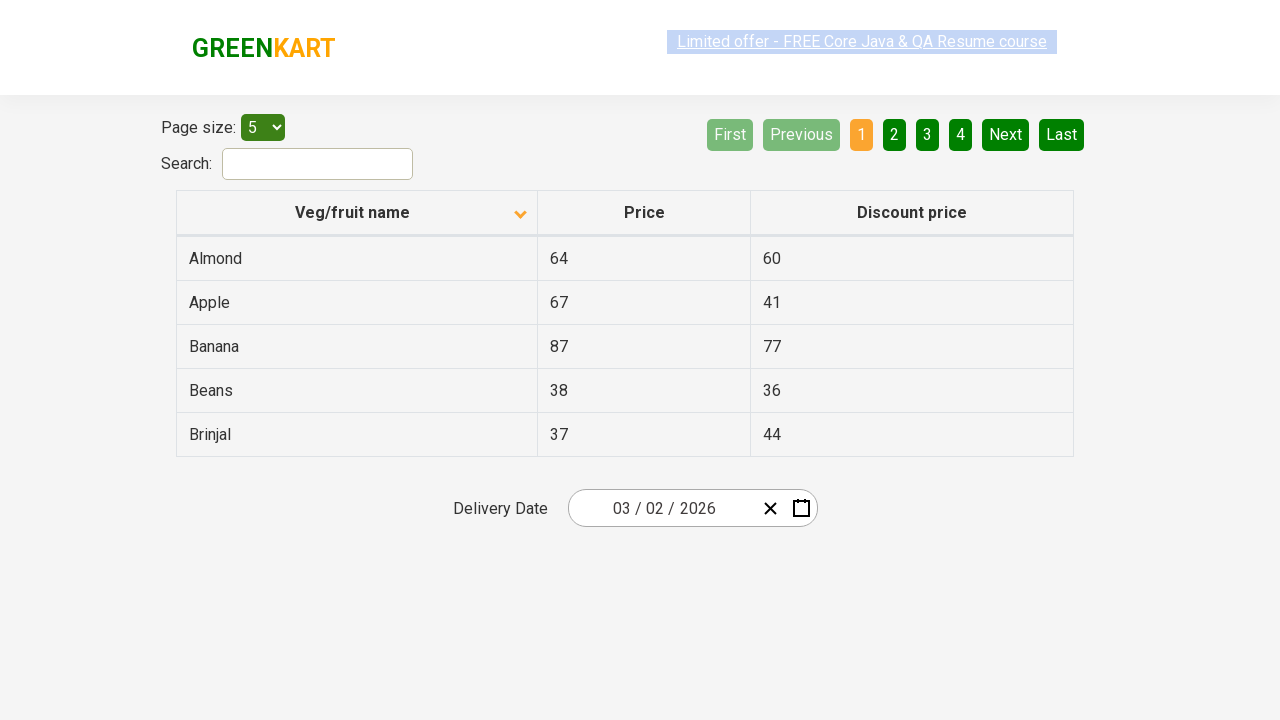

Clicked on 'Veg/fruit name' column header again to toggle to descending order at (353, 212) on xpath=//span[text() = 'Veg/fruit name']
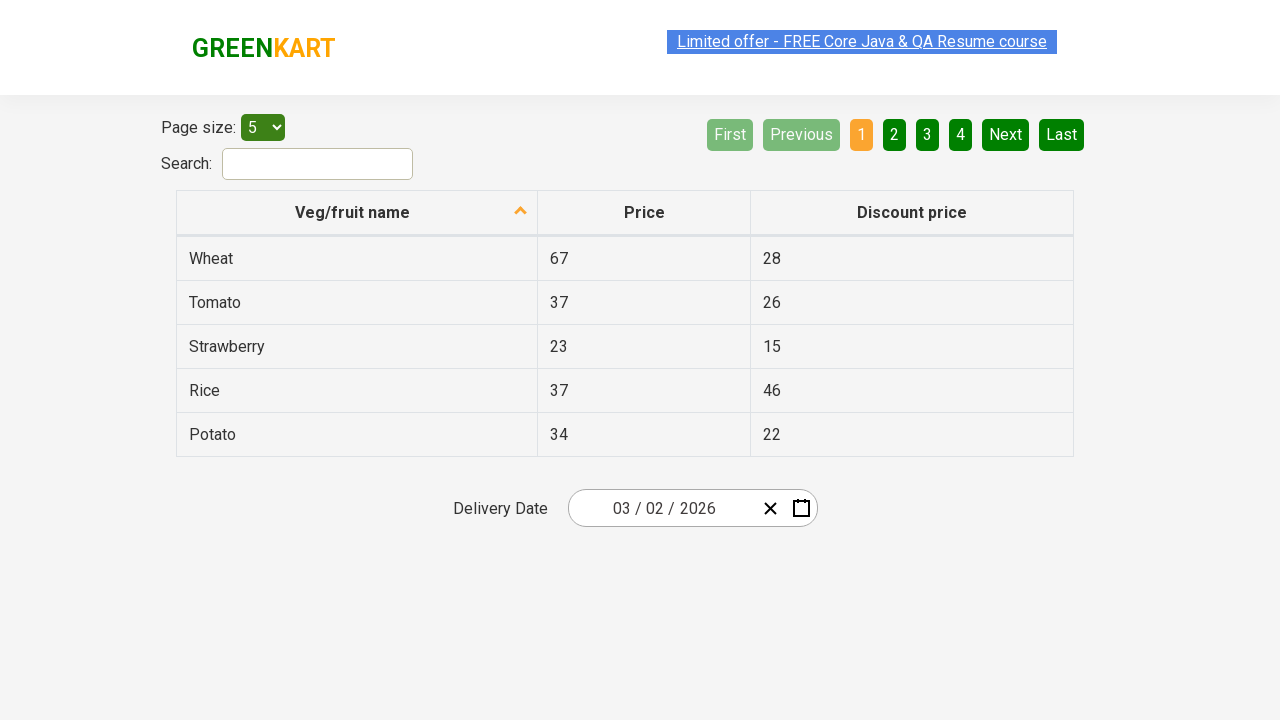

Table rows updated after toggling sort order
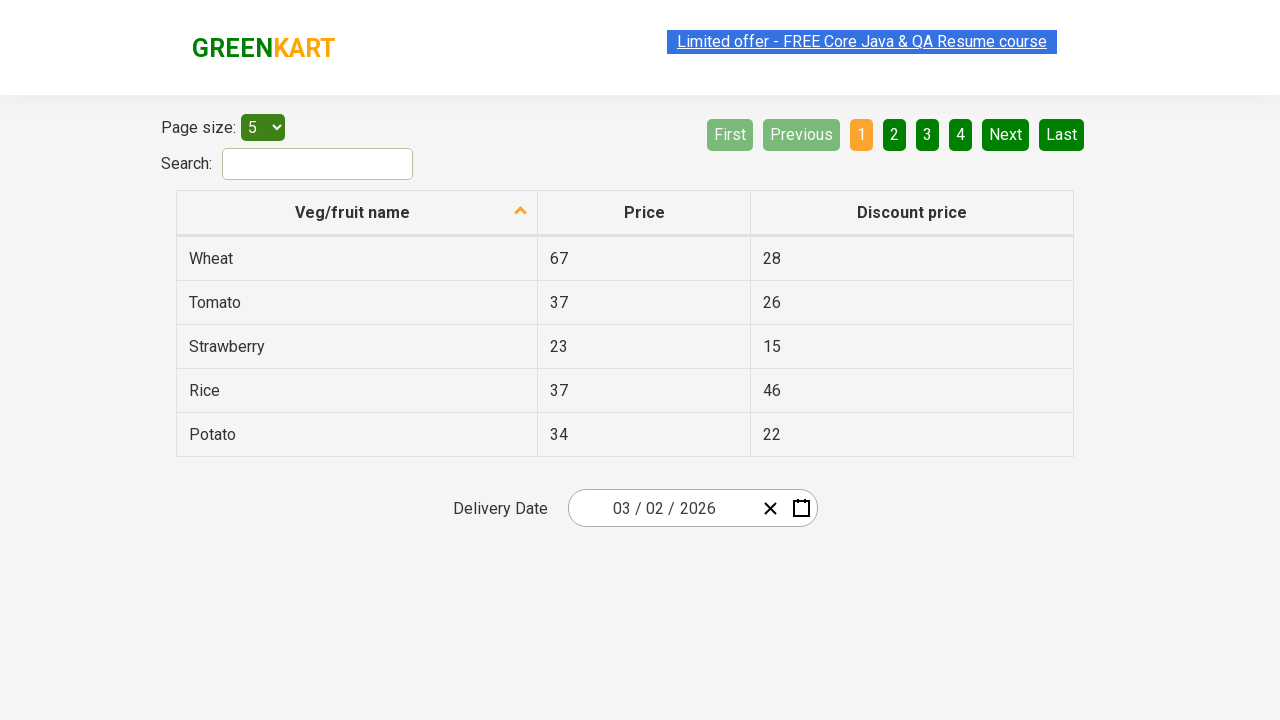

Retrieved 5 item names in descending order
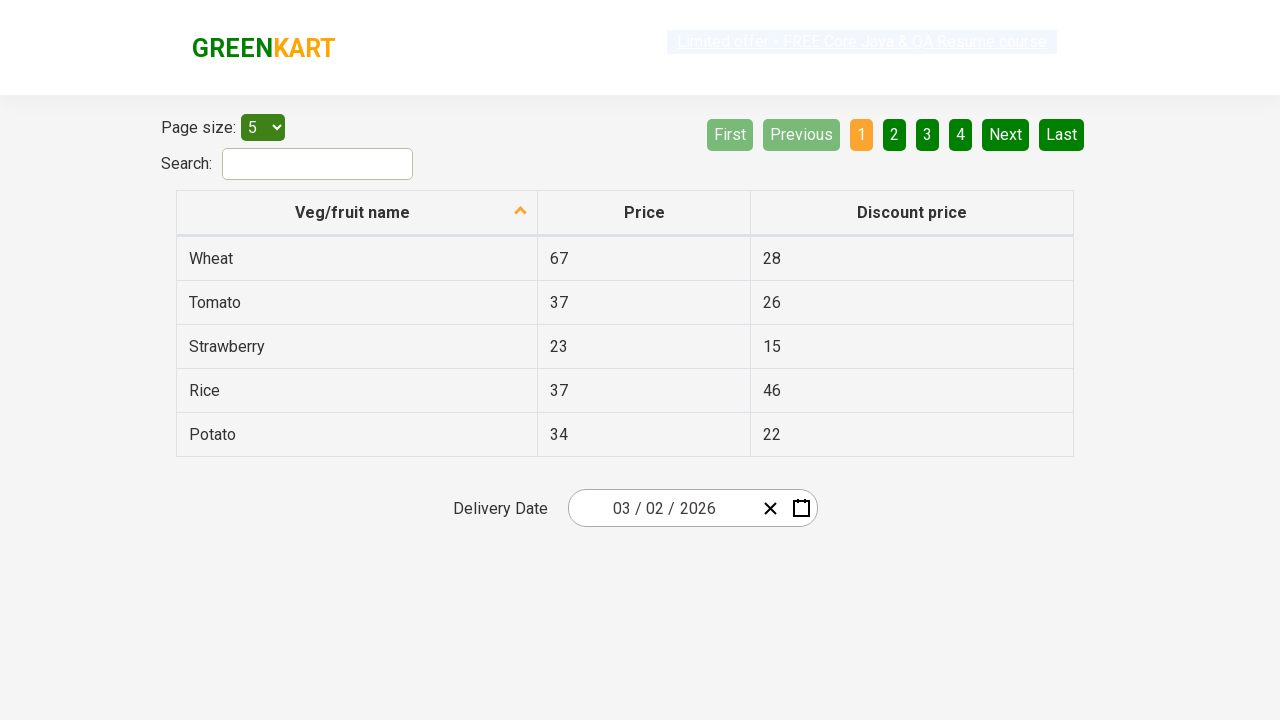

Closed the Top Deals tab
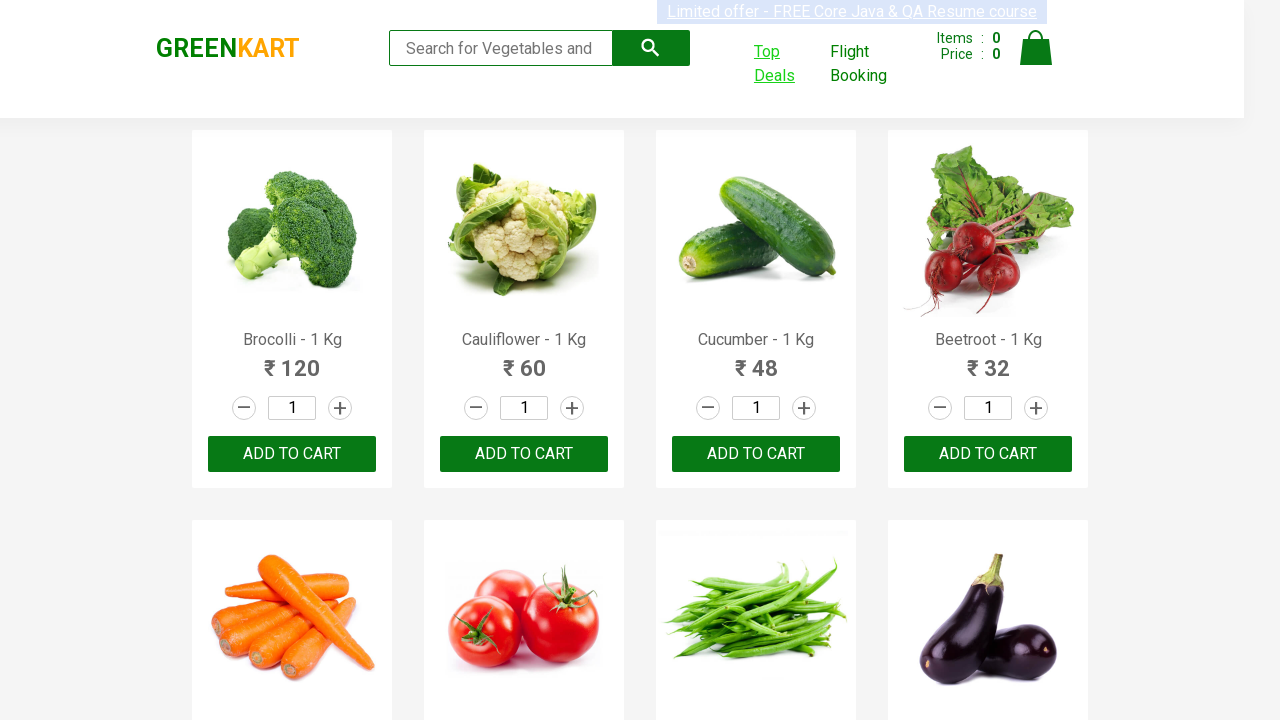

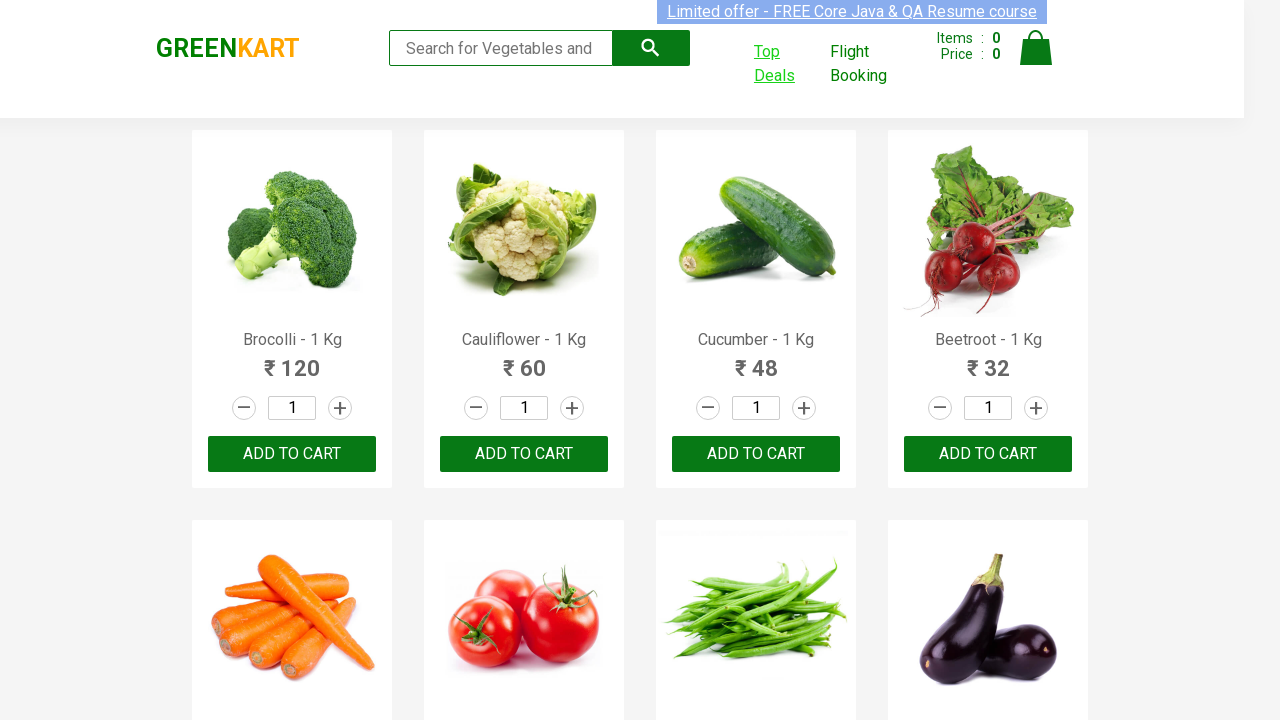